Tests fluent wait functionality by clicking a start button and waiting for dynamically loaded "Hello World" text to appear with polling

Starting URL: https://the-internet.herokuapp.com/dynamic_loading/1

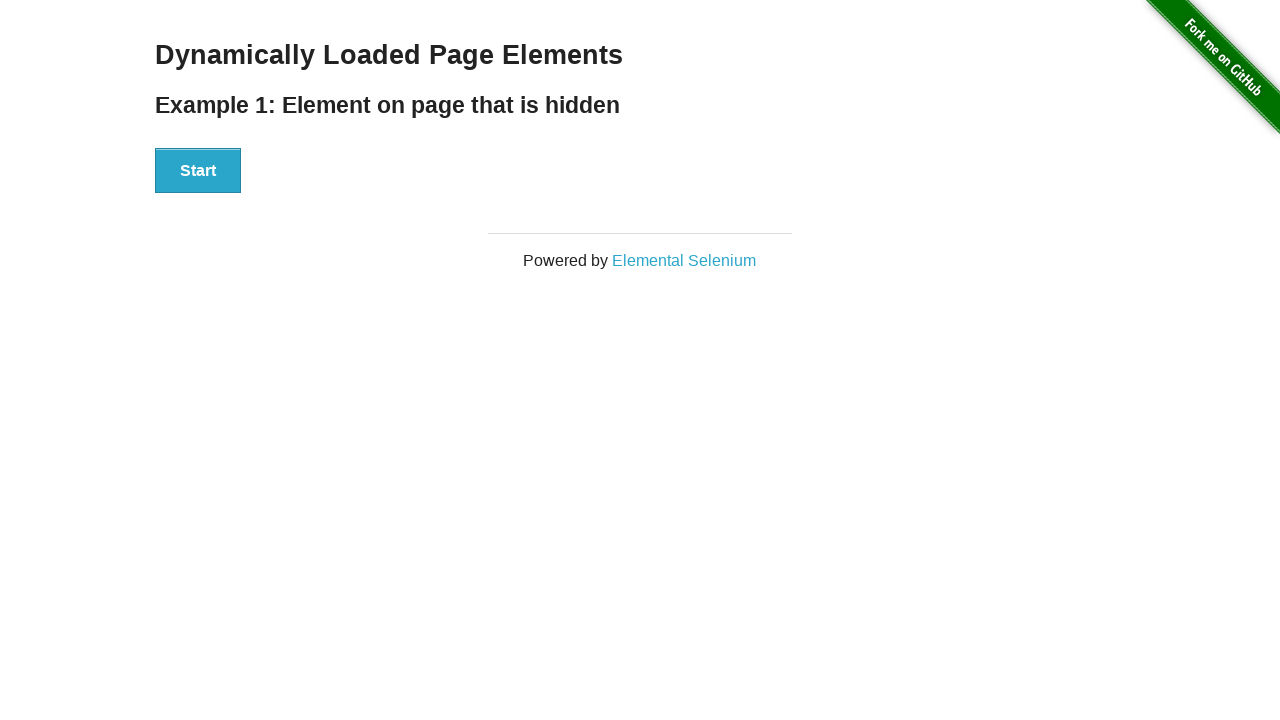

Navigated to dynamic loading test page
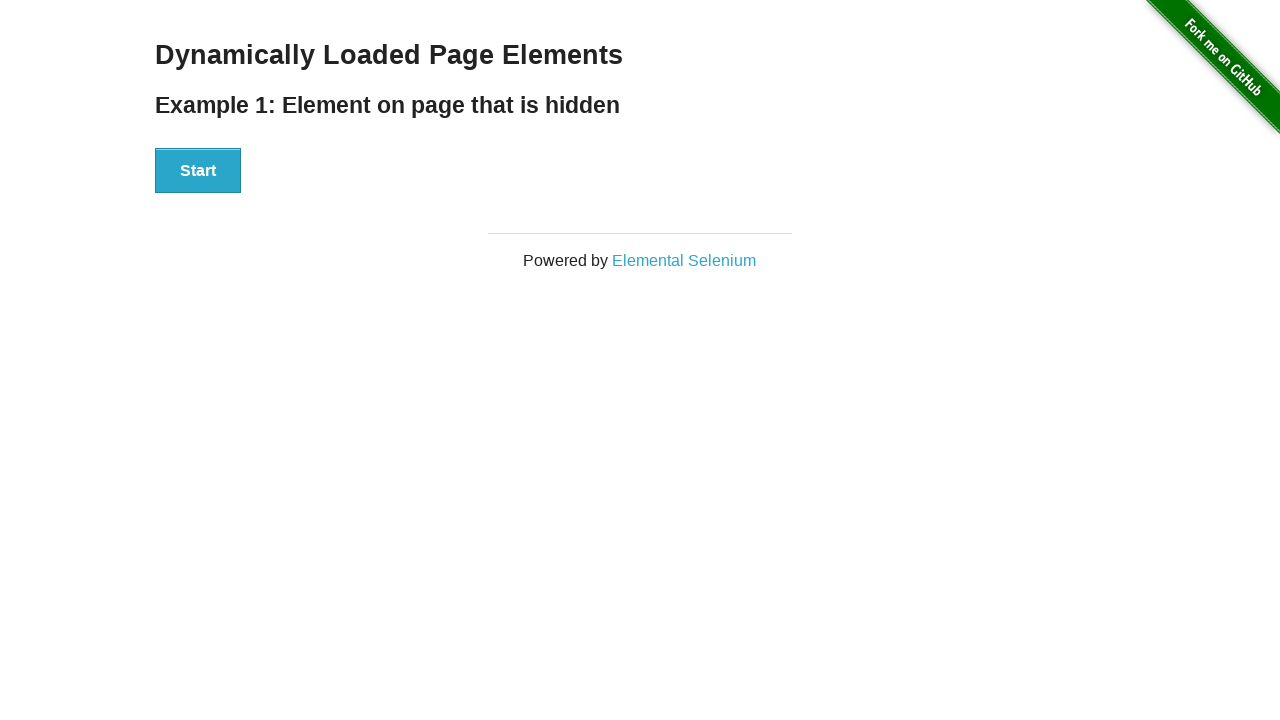

Clicked Start button to trigger dynamic loading at (198, 171) on #start button
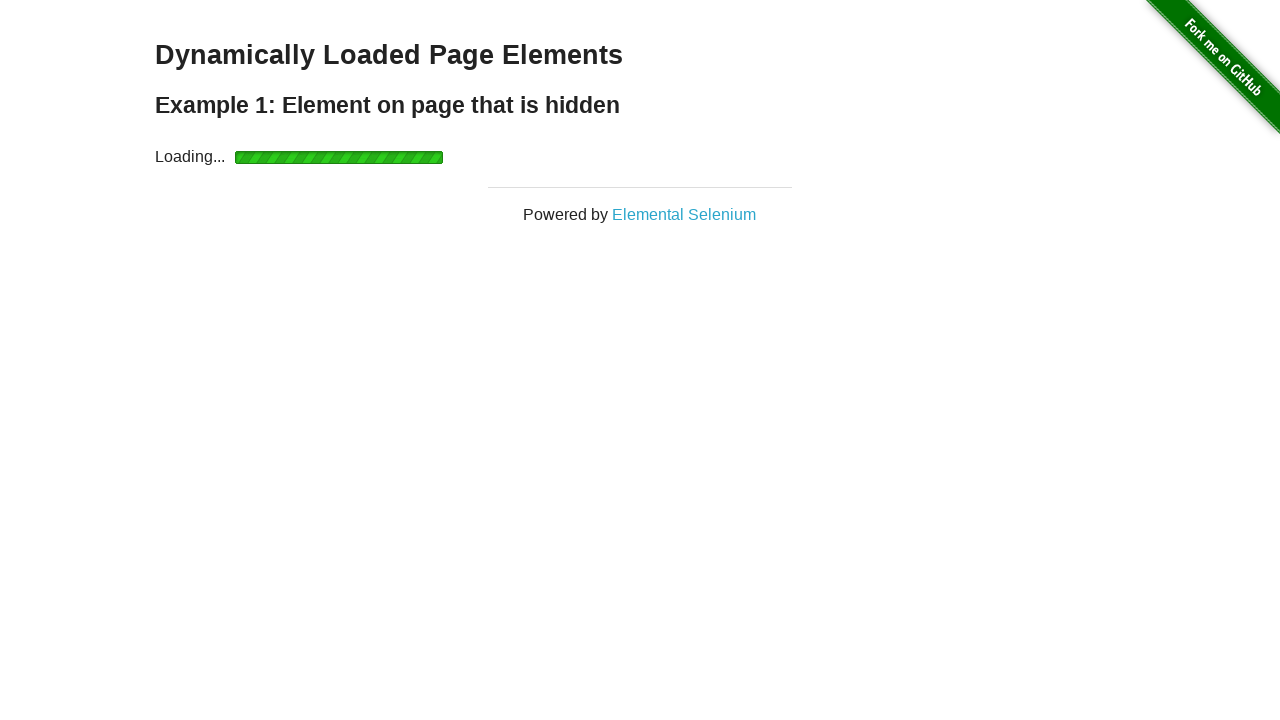

Waited for dynamically loaded 'Hello World' text to appear with polling
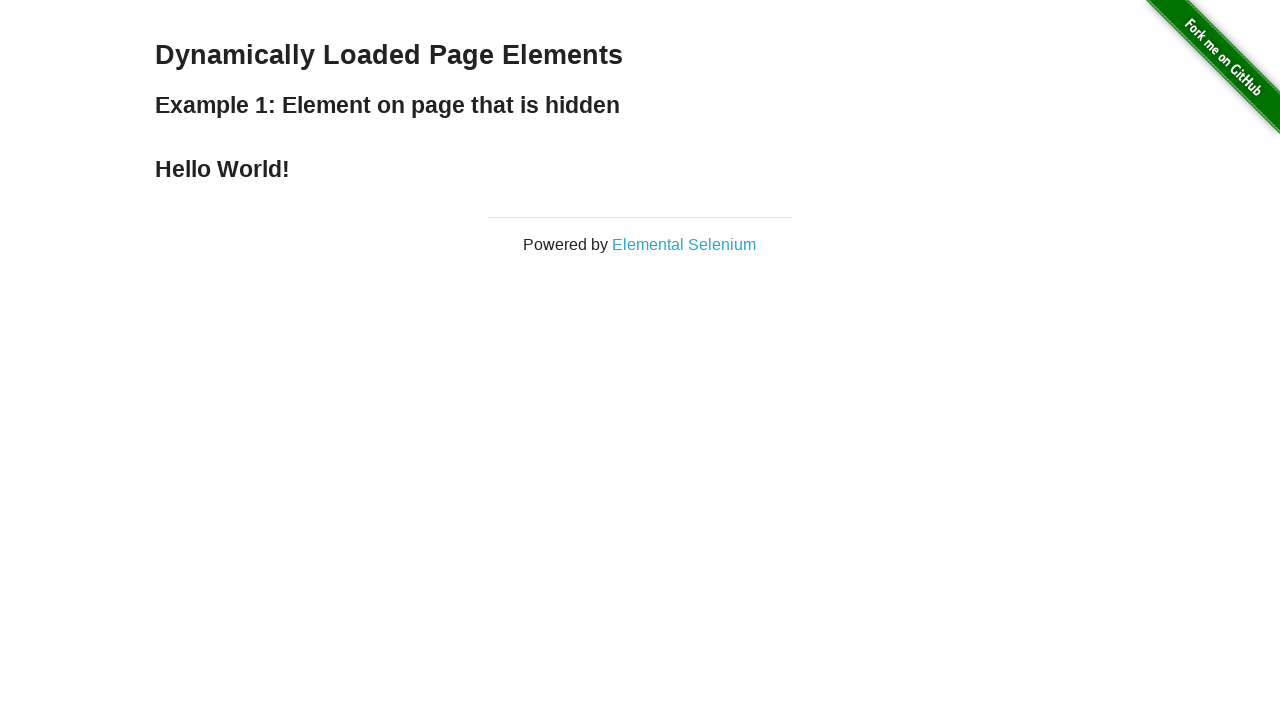

Located the finish element containing 'Hello World' text
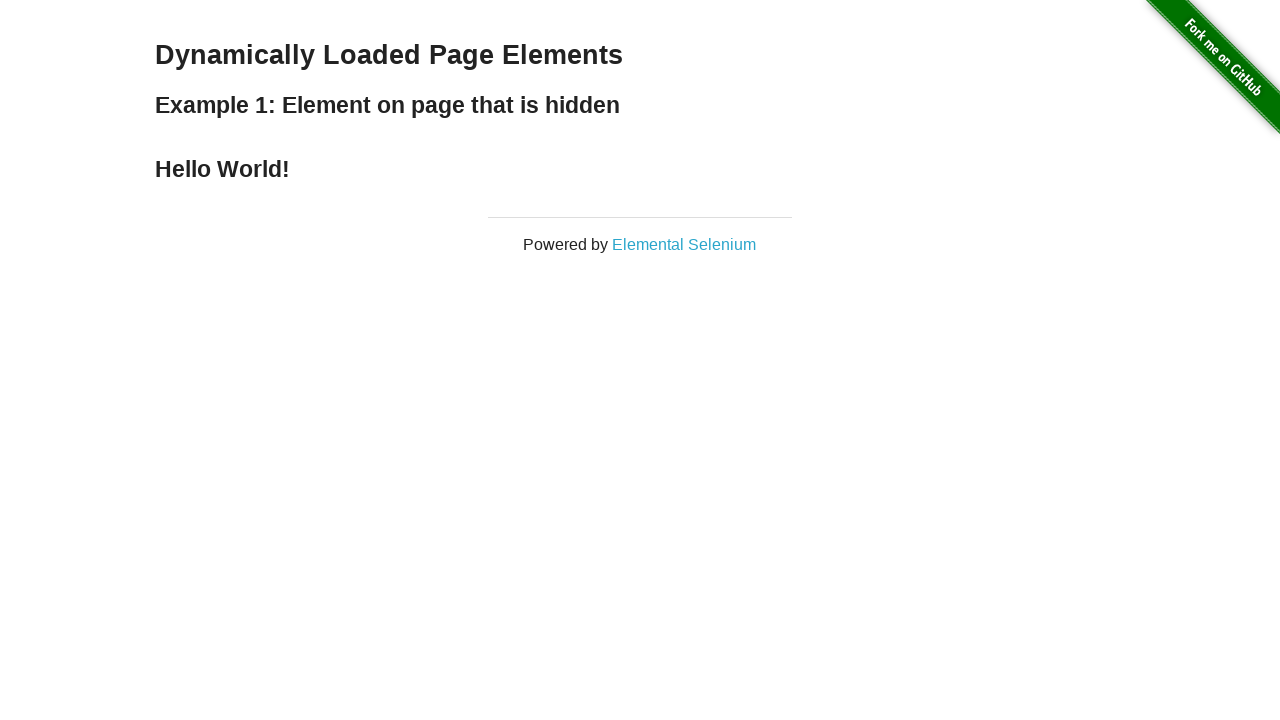

Verified that 'Hello World!' text is displayed correctly
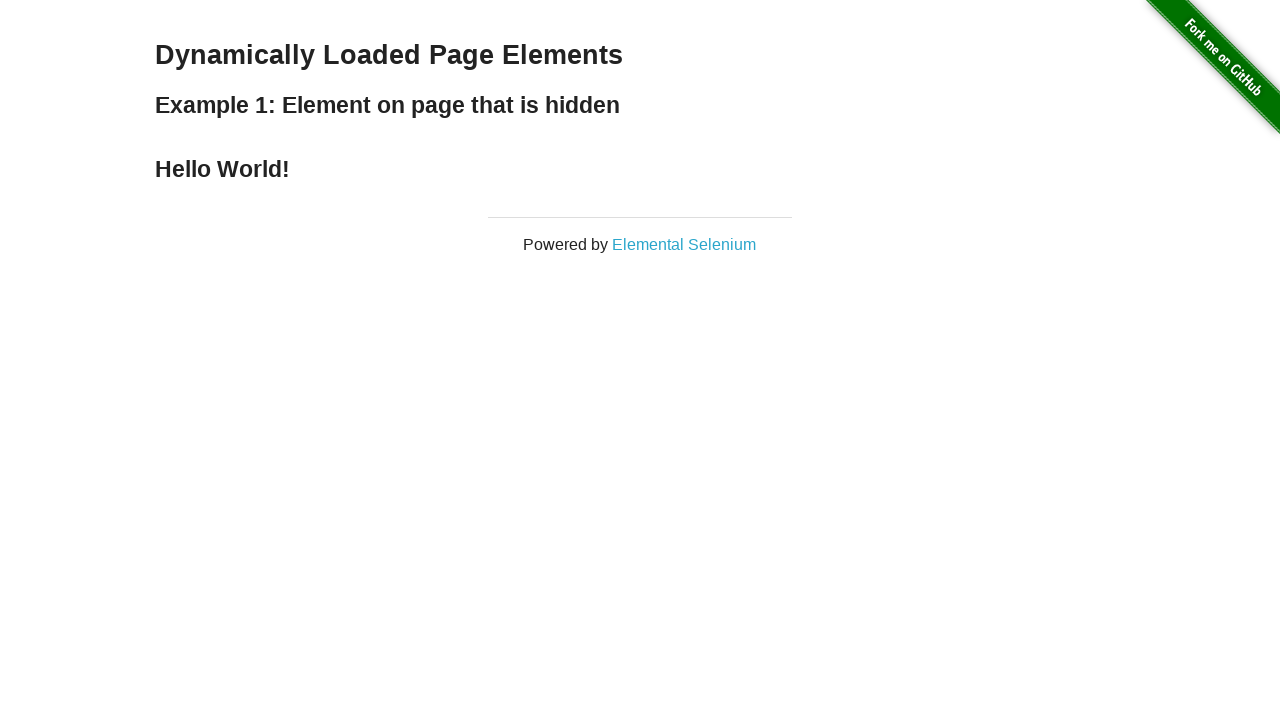

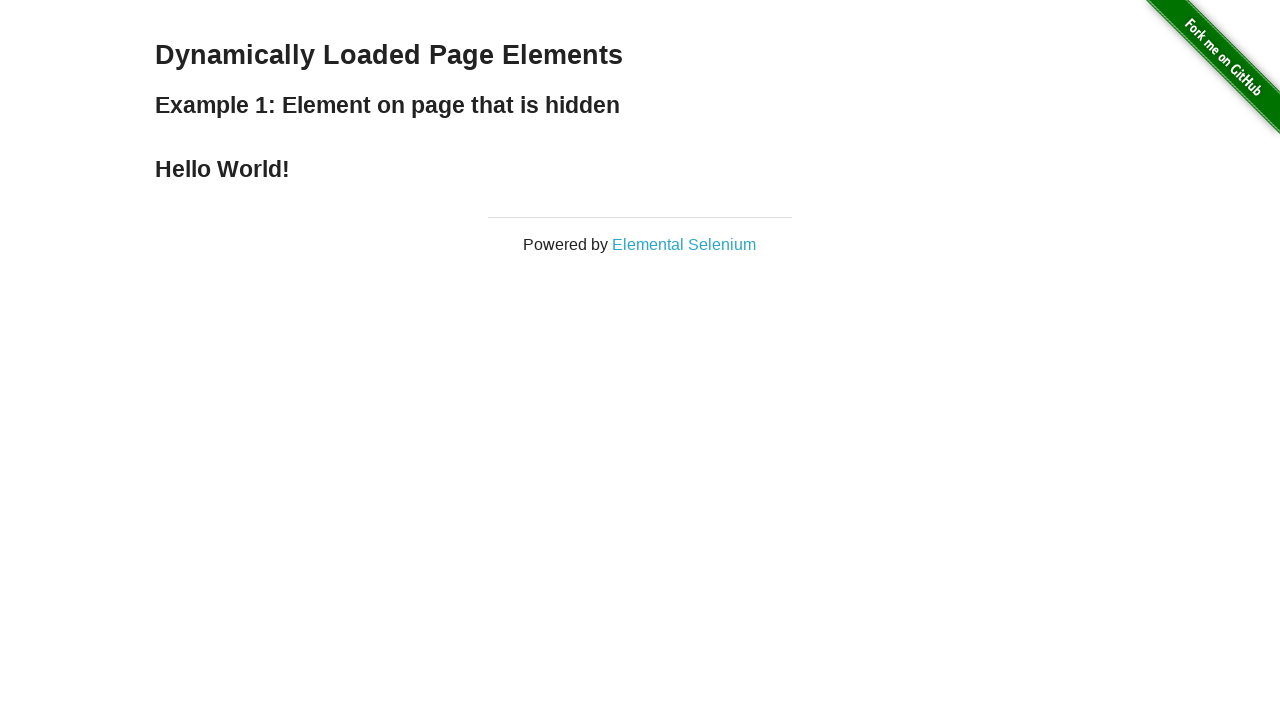